Tests moving a slider control by clicking a checkbox first and then dragging the slider

Starting URL: https://devexpress.github.io/testcafe/example/

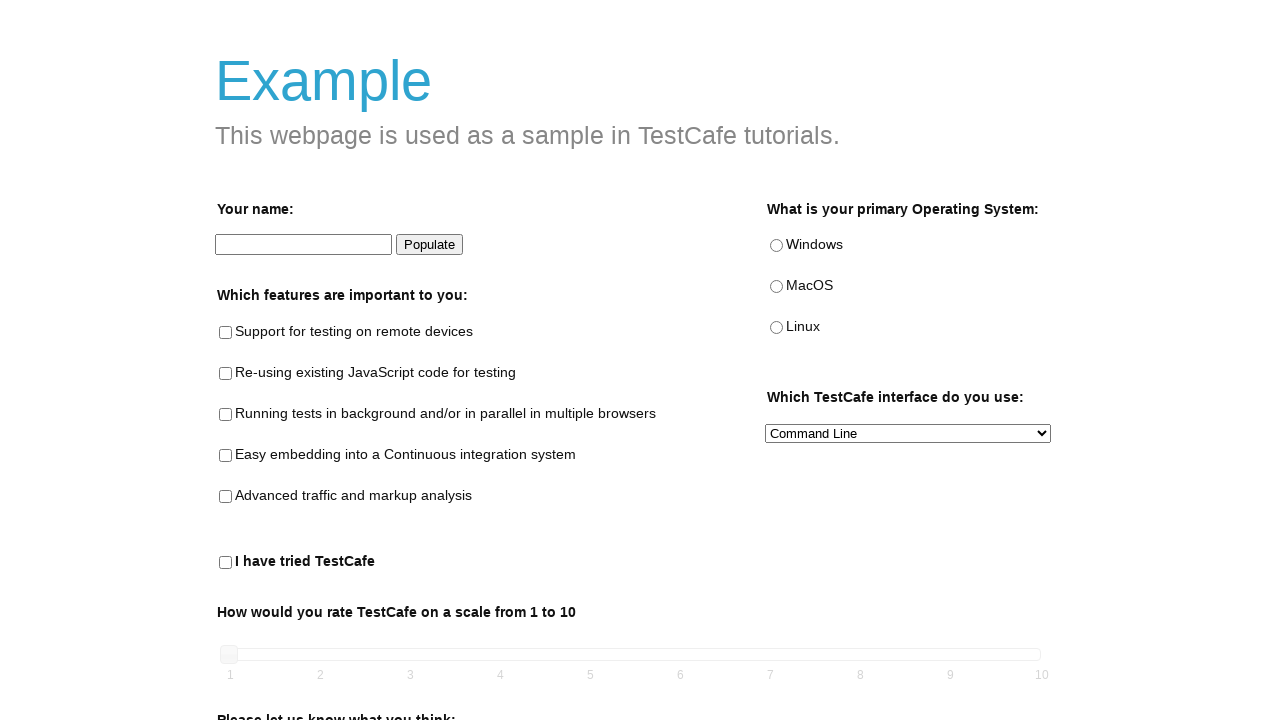

Navigated to TestCafe example page
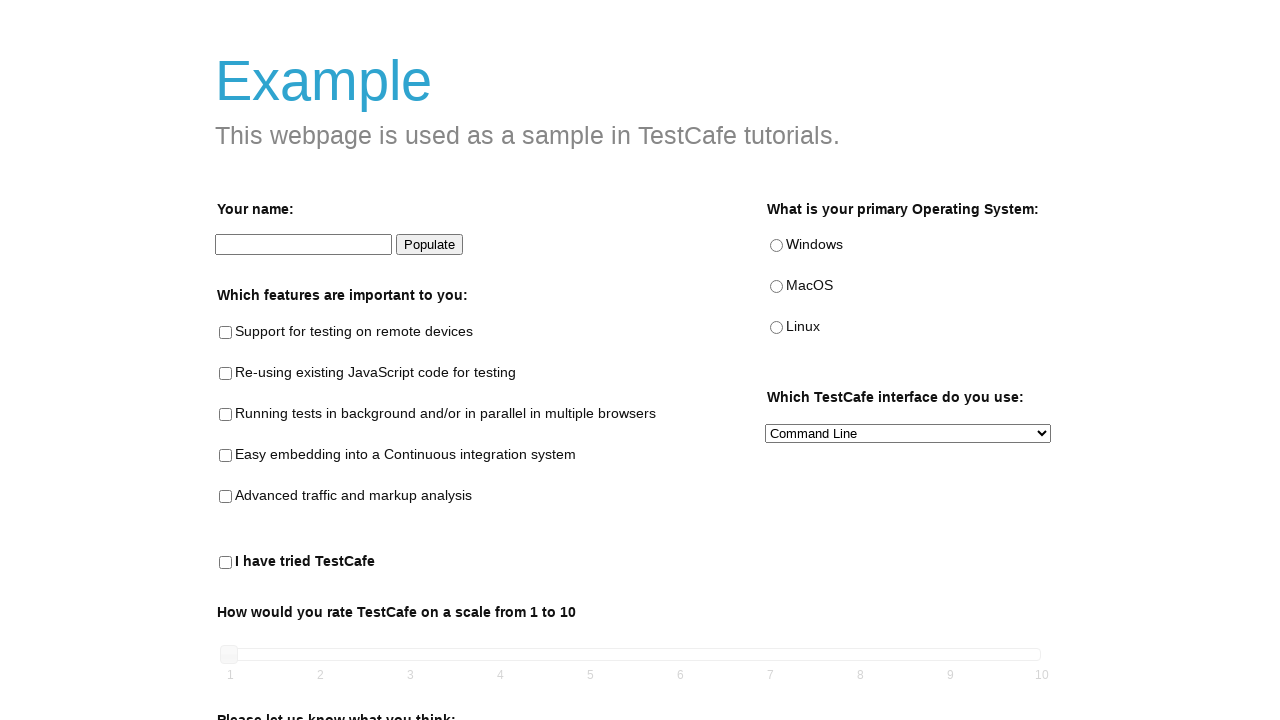

Clicked the 'tried test cafe' checkbox to enable the slider at (226, 563) on #tried-test-cafe
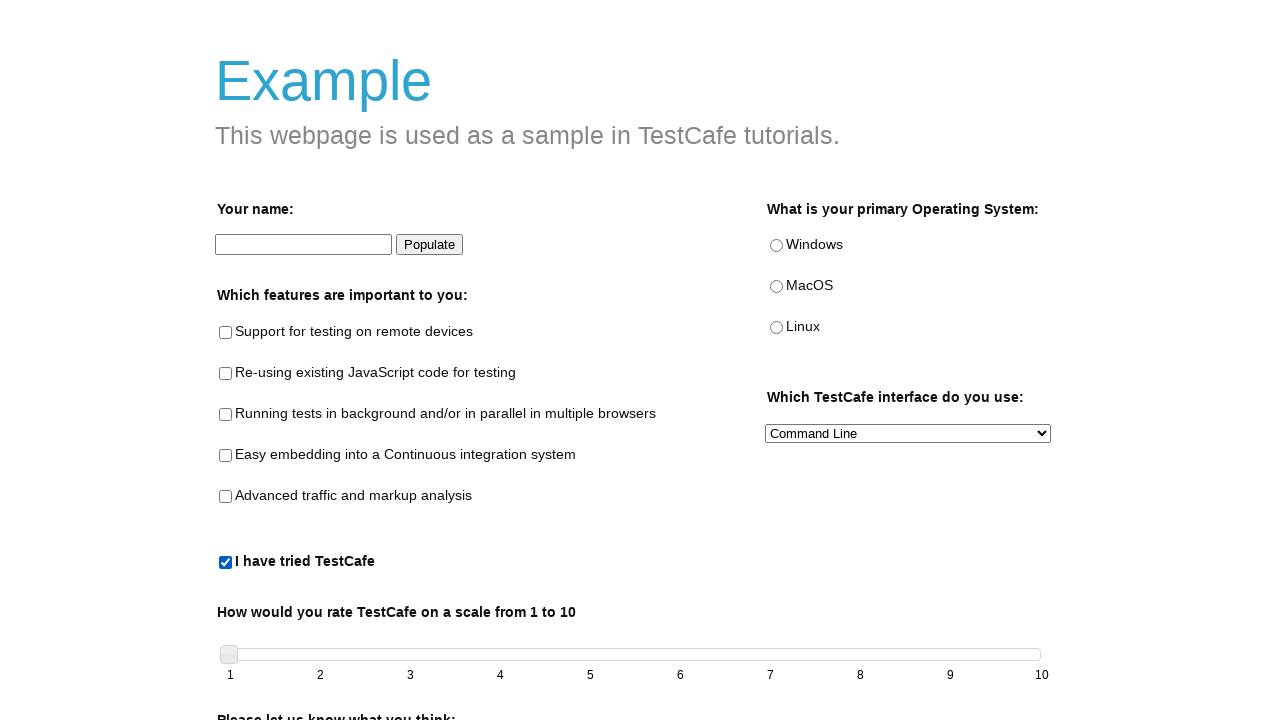

Dragged the slider to value 9 at (951, 675)
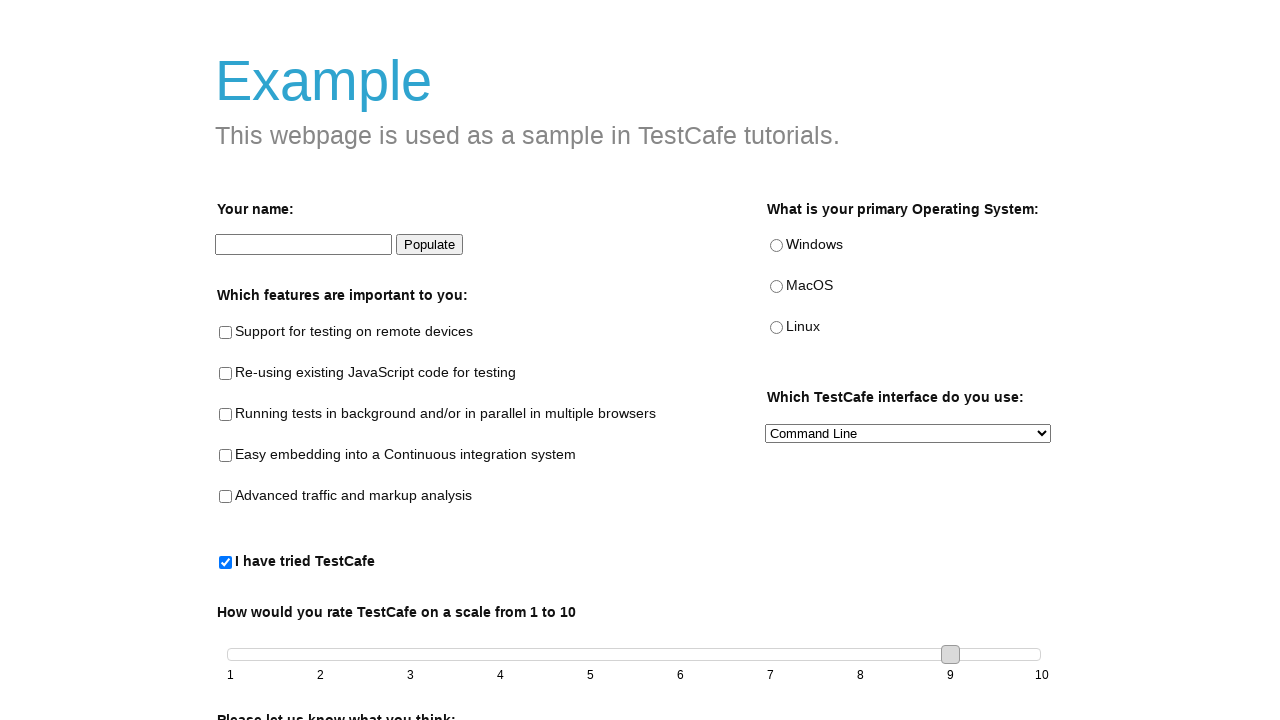

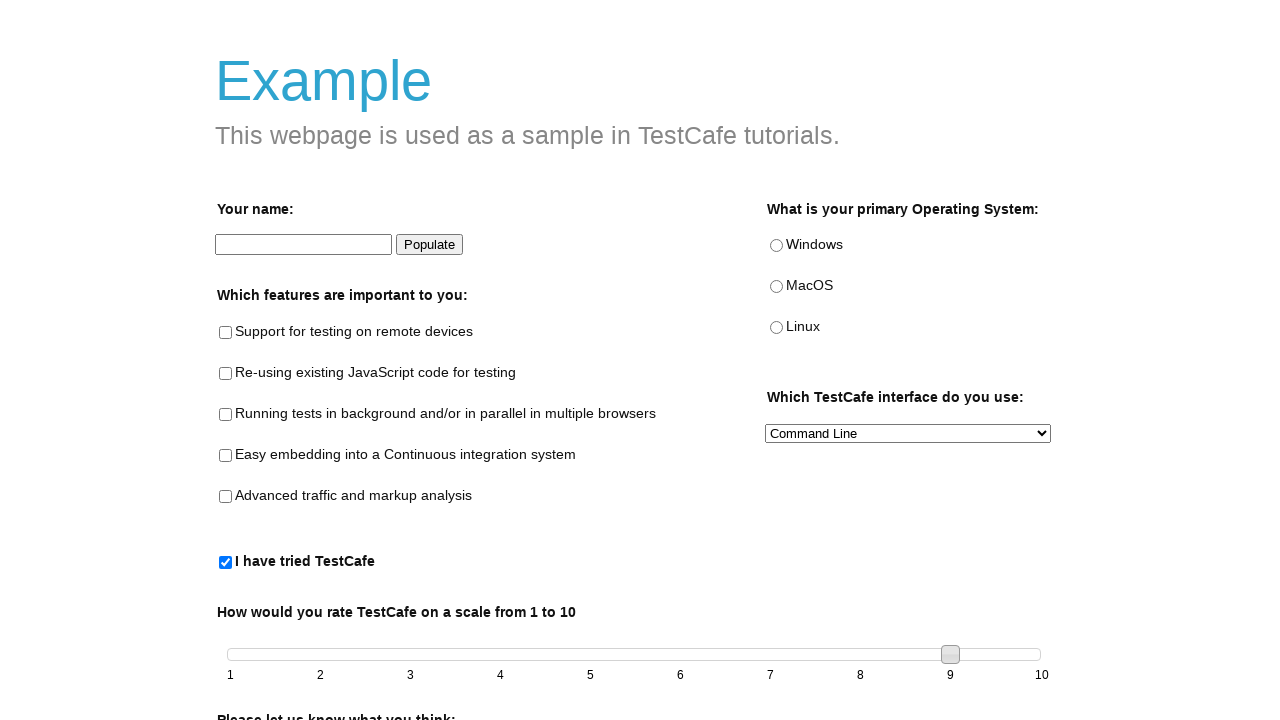